Tests multiple window handling by clicking links that open new windows/tabs, verifying the titles of child windows, closing them, and returning to the parent window to verify its title.

Starting URL: https://the-internet.herokuapp.com/

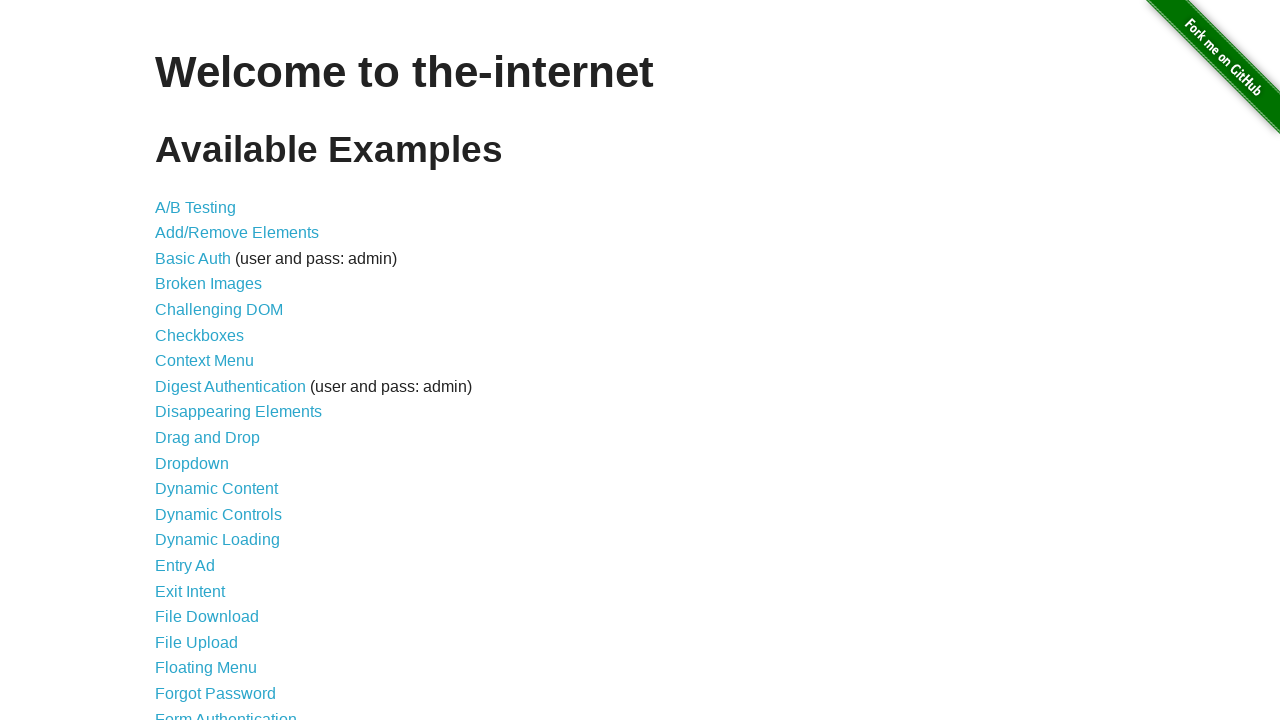

Clicked on 'Multiple Windows' link at (218, 369) on xpath=//a[text()='Multiple Windows']
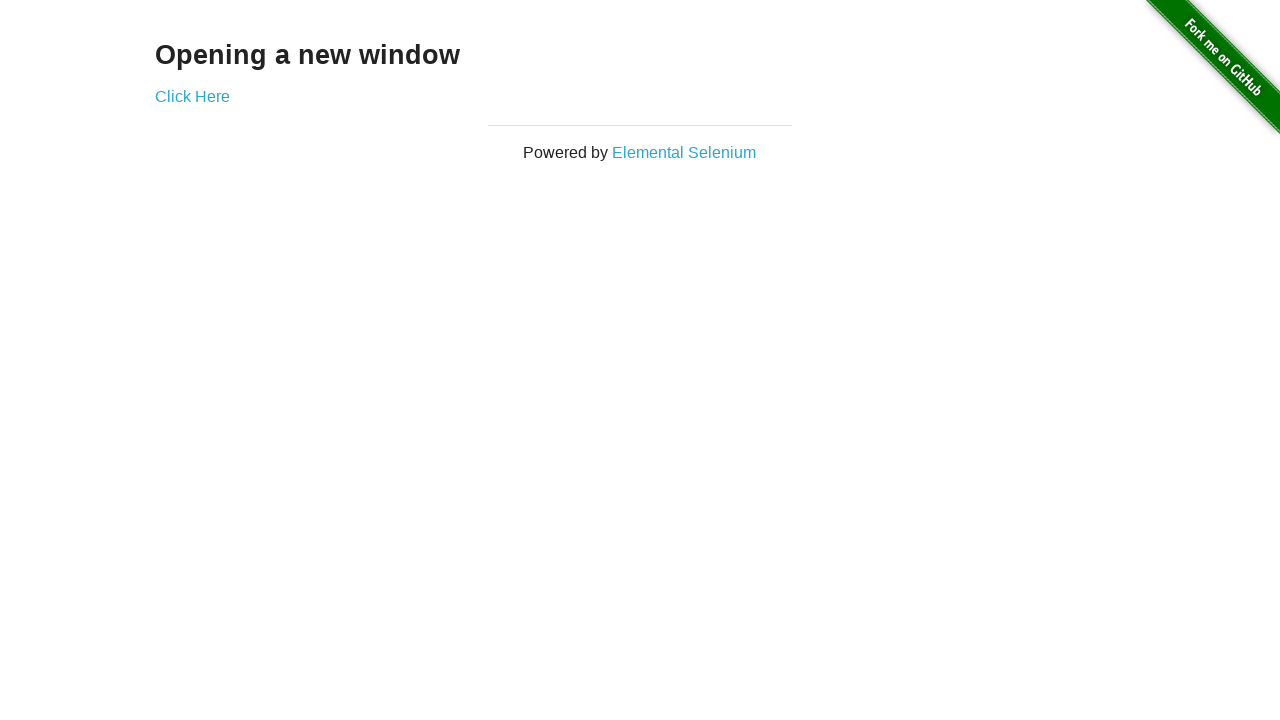

Clicked on 'Elemental Selenium' link to open new window at (684, 152) on xpath=//a[text()='Elemental Selenium']
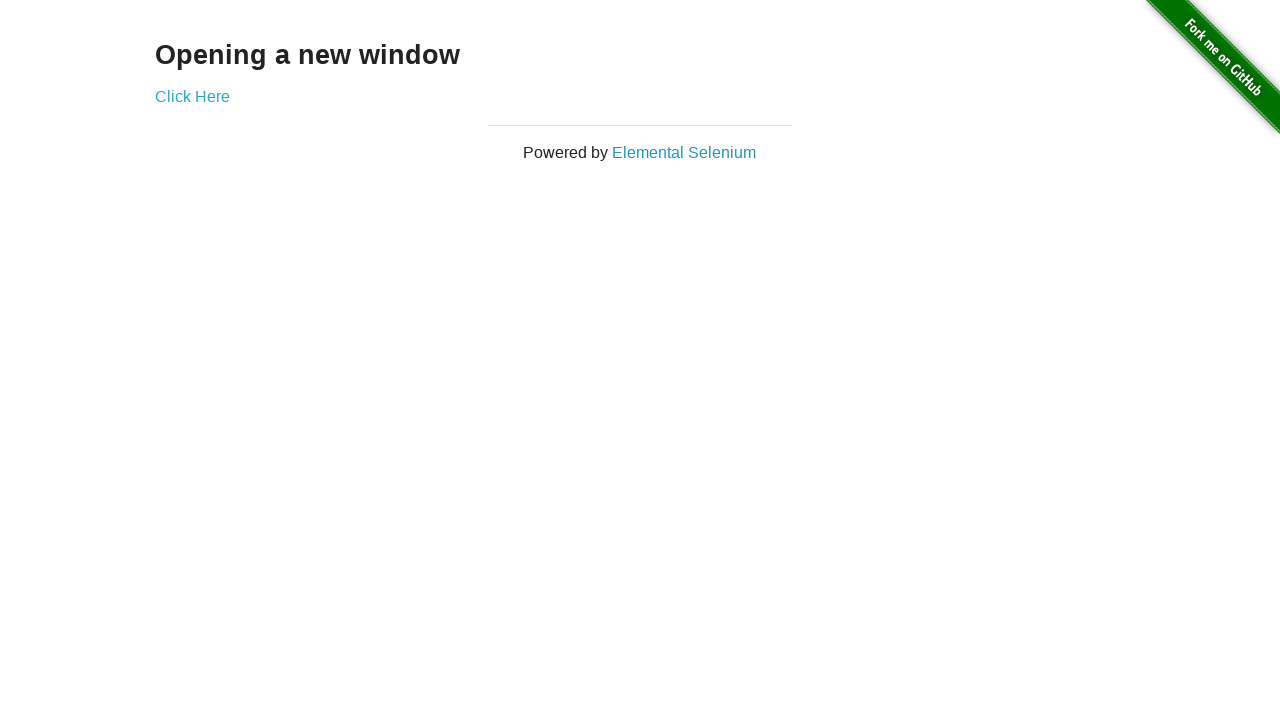

First child window loaded
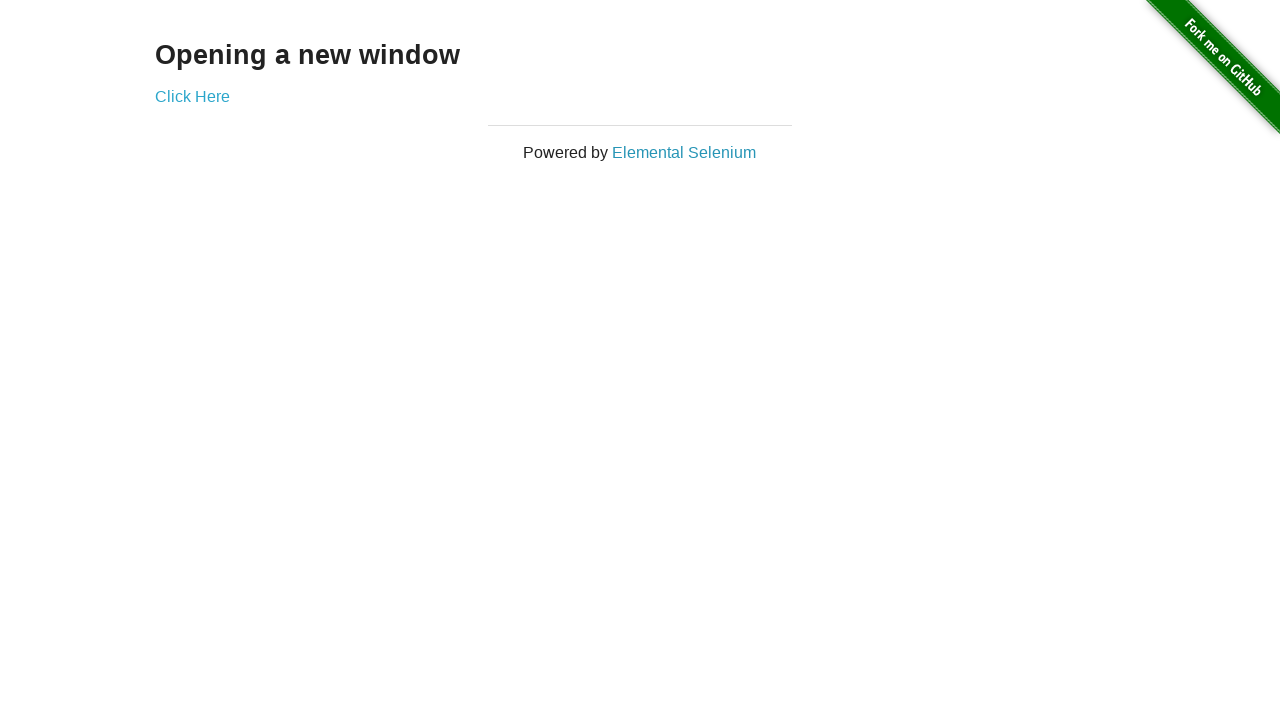

Retrieved first child window title: 'Home | Elemental Selenium'
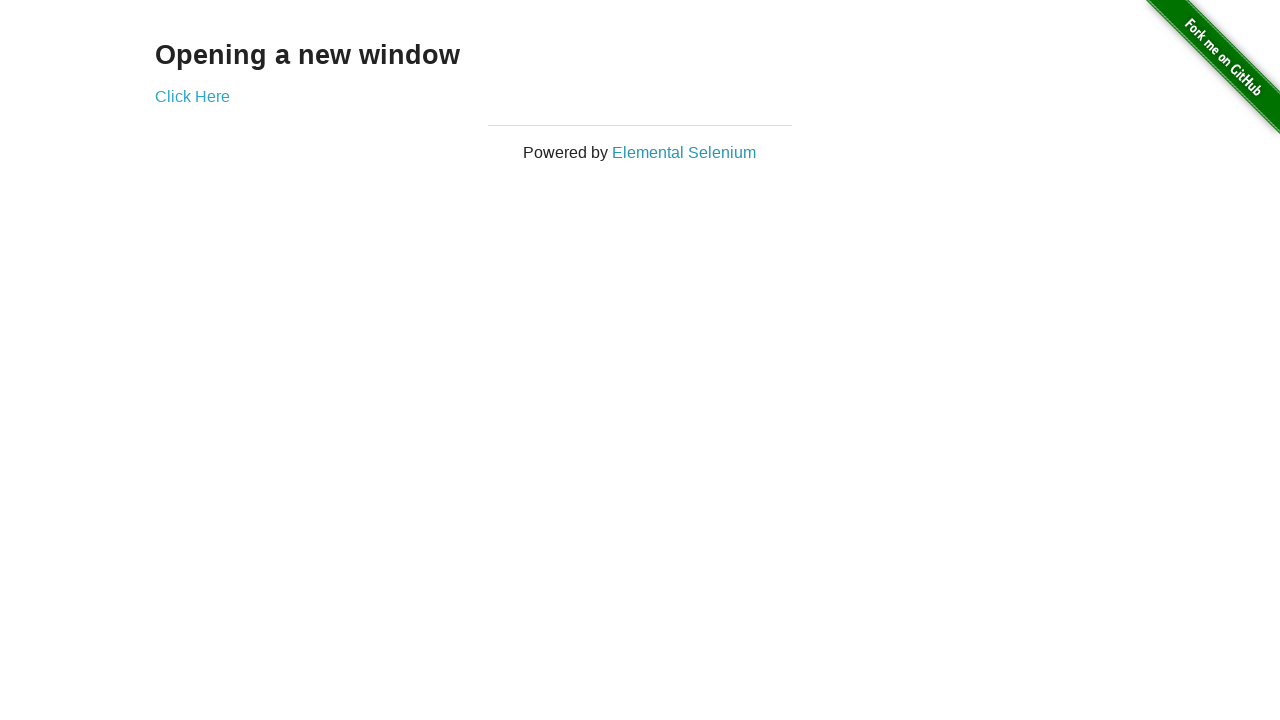

Verified first child window title contains 'Elemental Selenium'
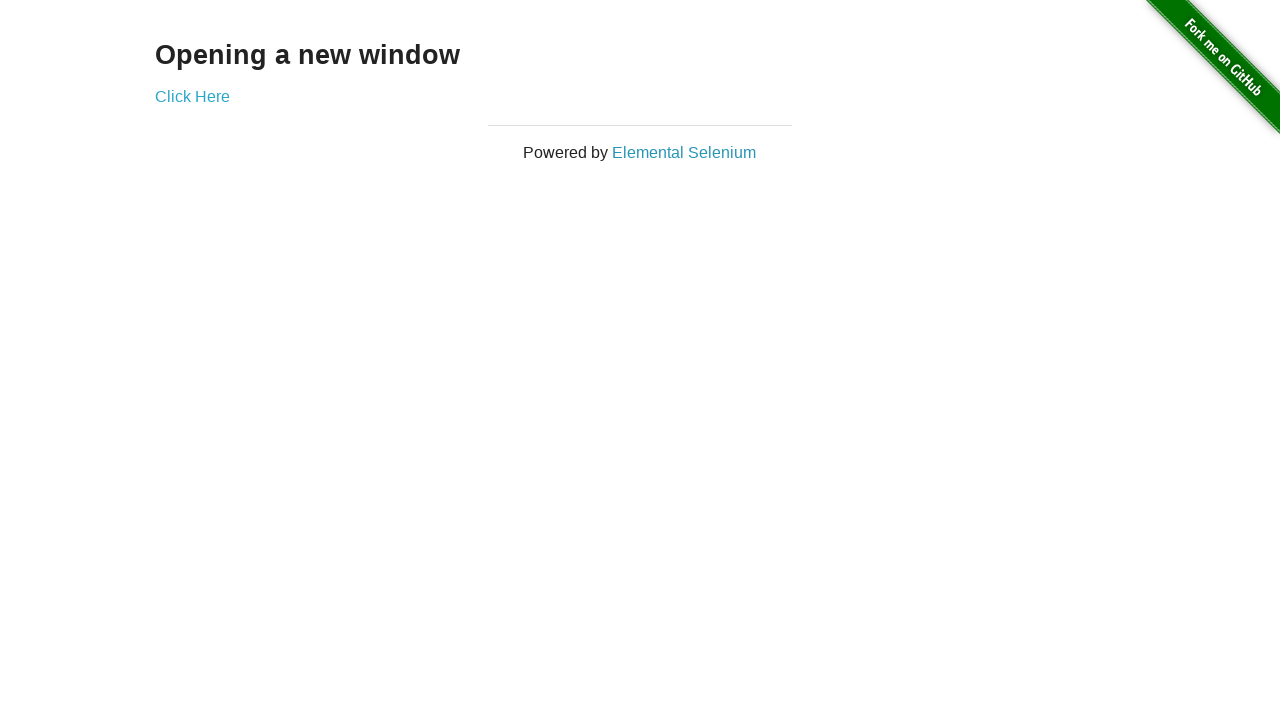

Closed first child window
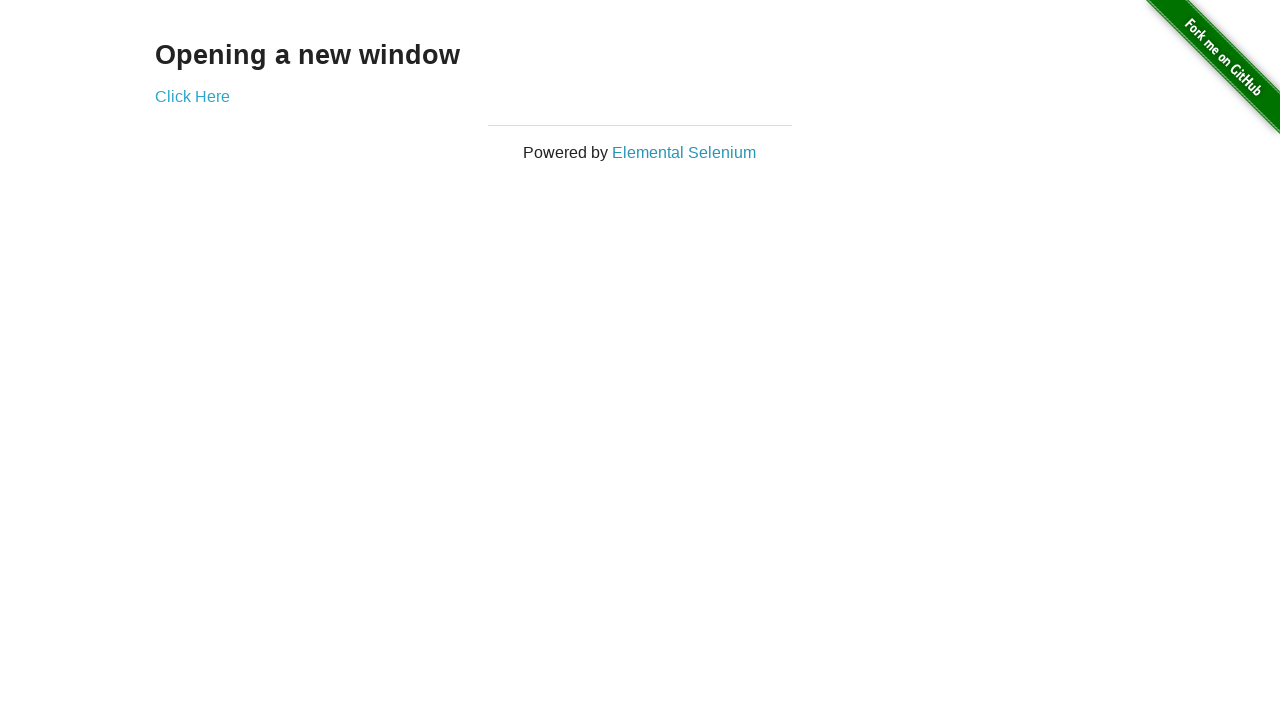

Clicked on 'Click Here' link to open second new window at (192, 96) on xpath=//a[text()='Click Here']
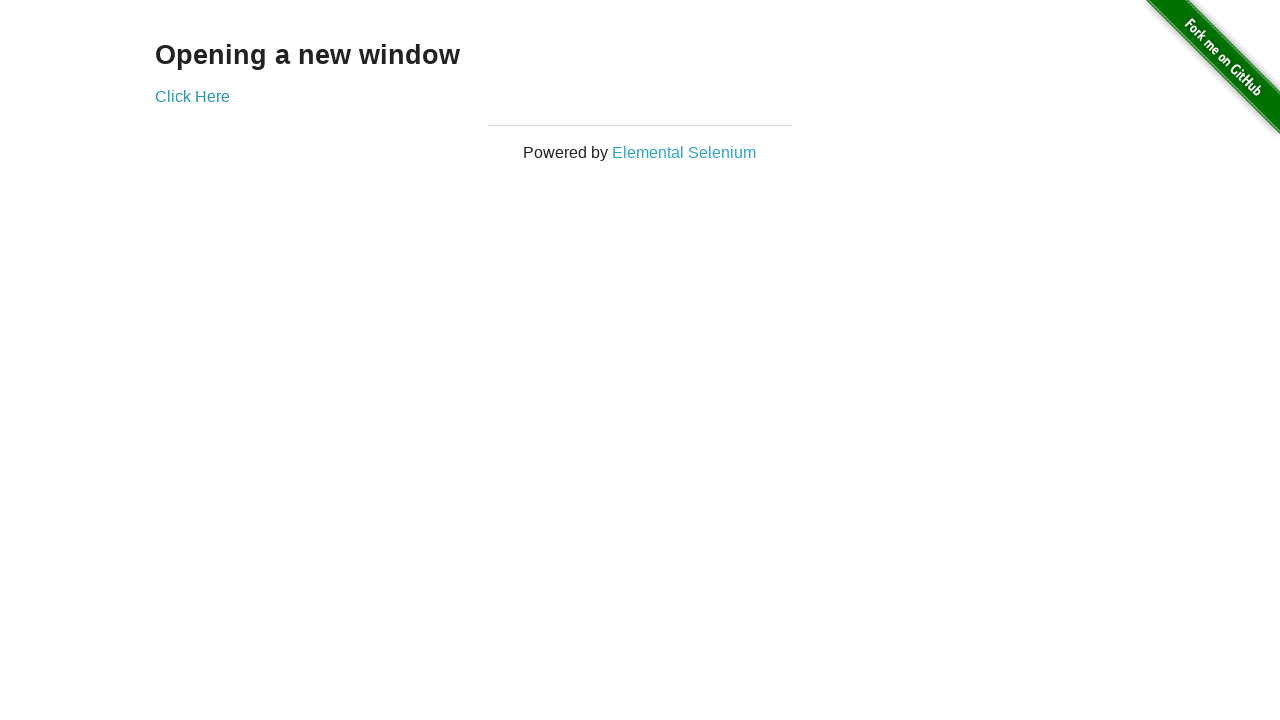

Second child window loaded
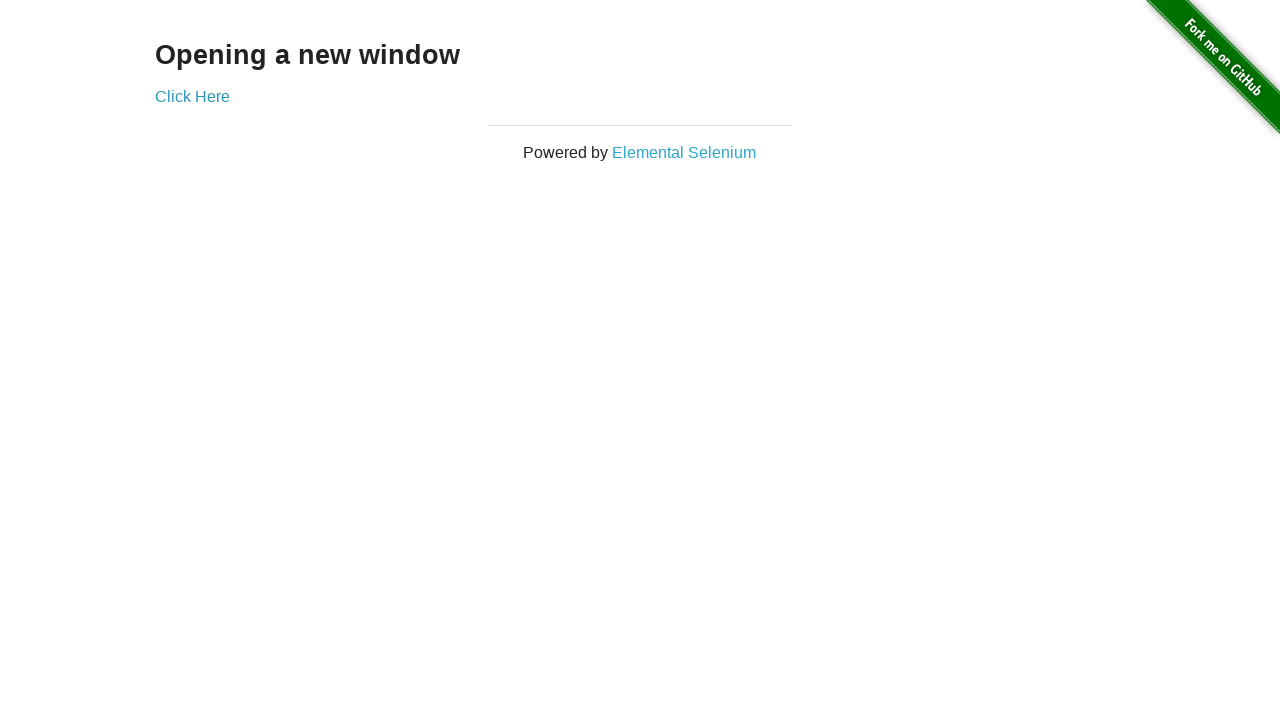

Retrieved second child window title: 'New Window'
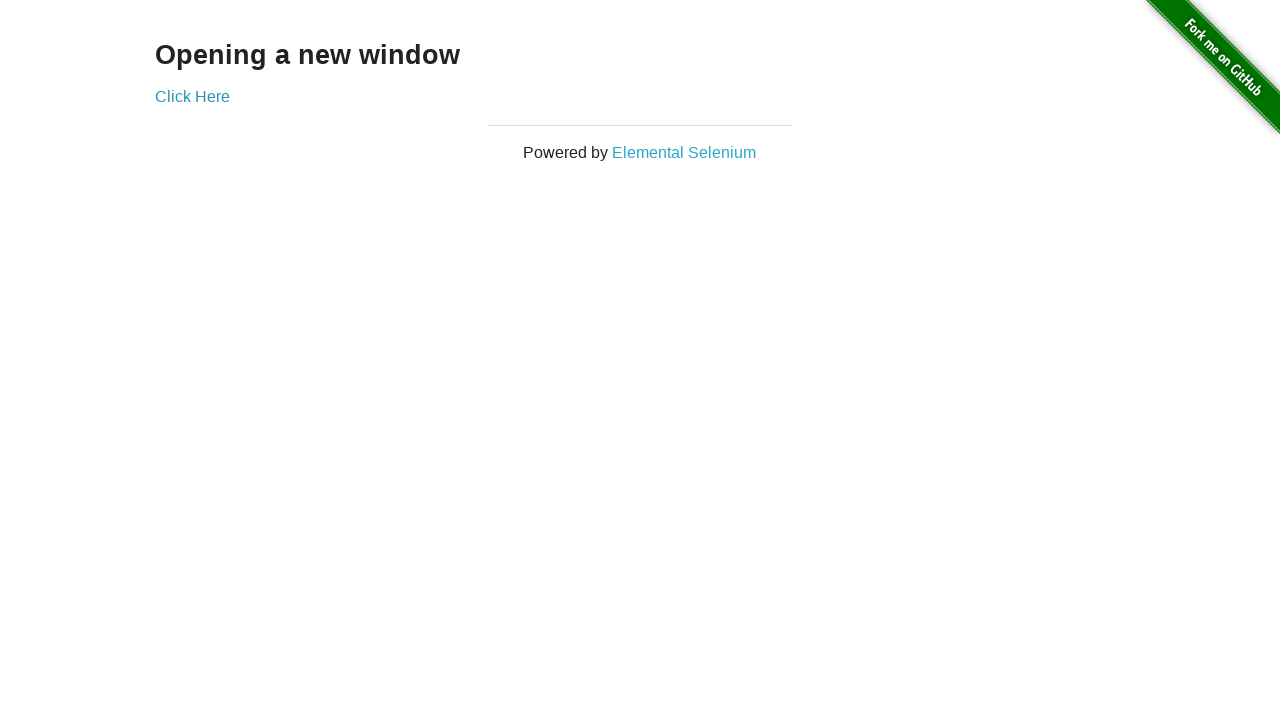

Verified second child window title is 'New Window'
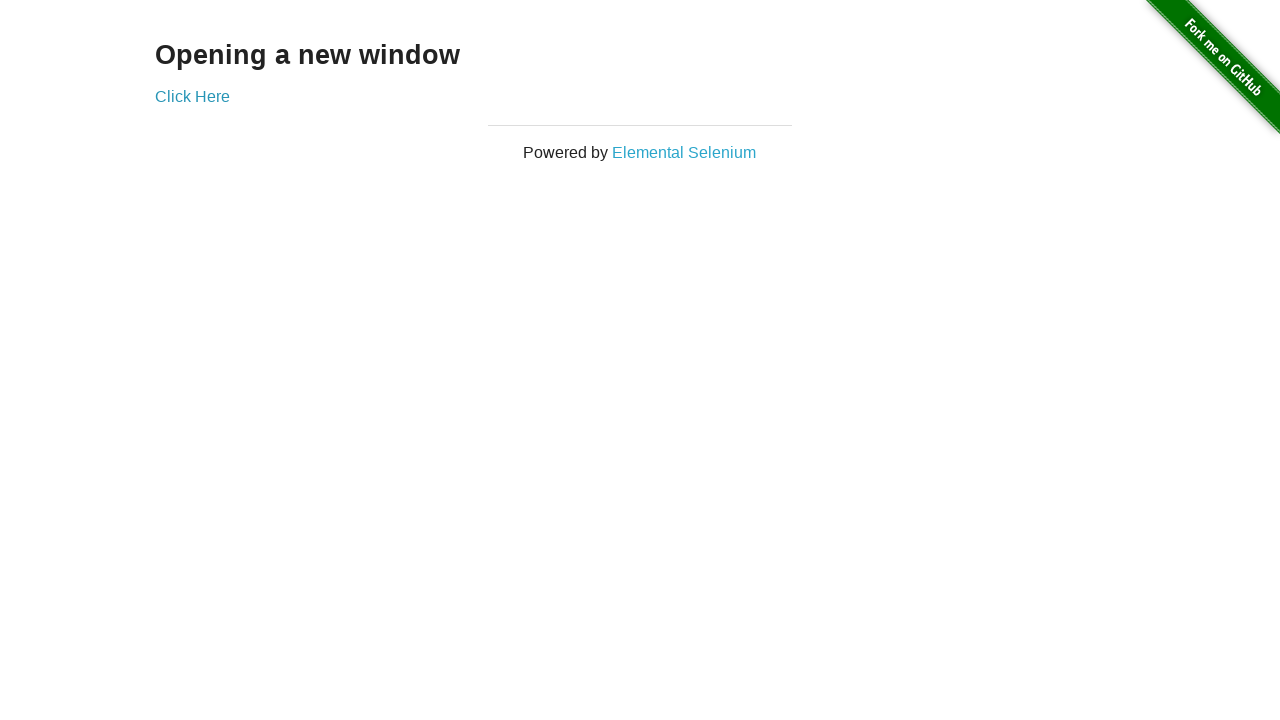

Closed second child window
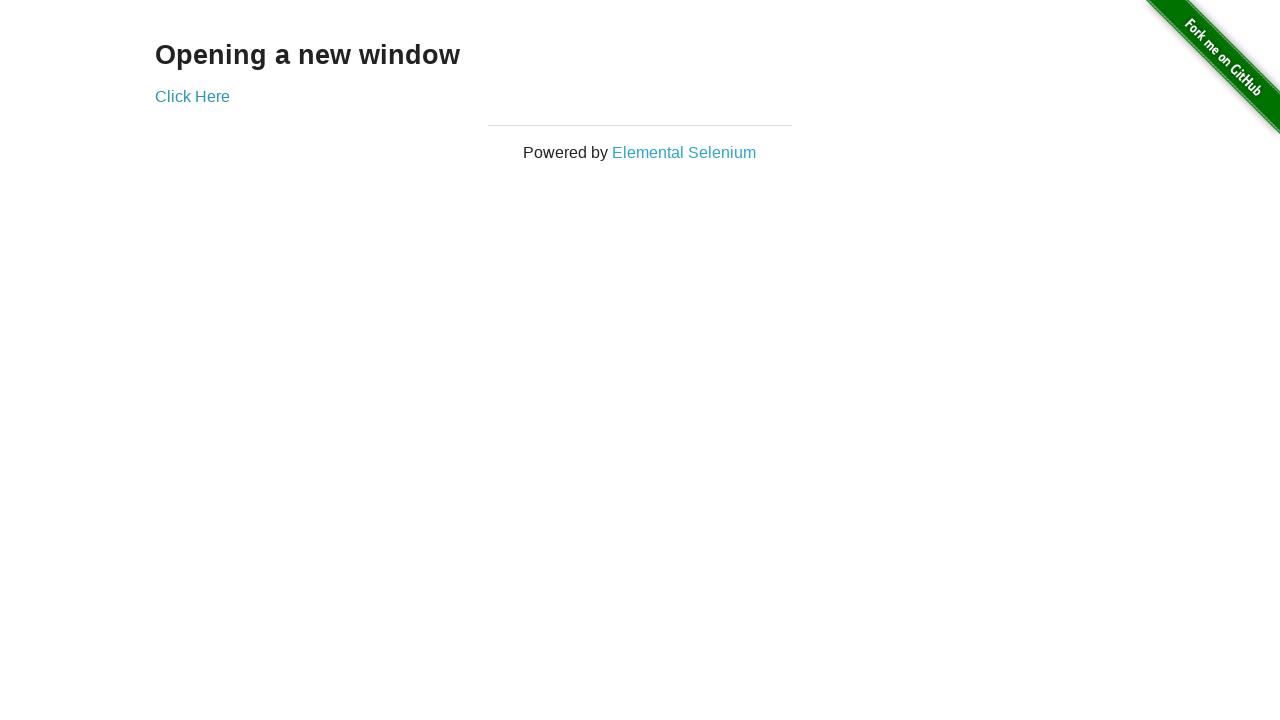

Retrieved parent window title: 'The Internet'
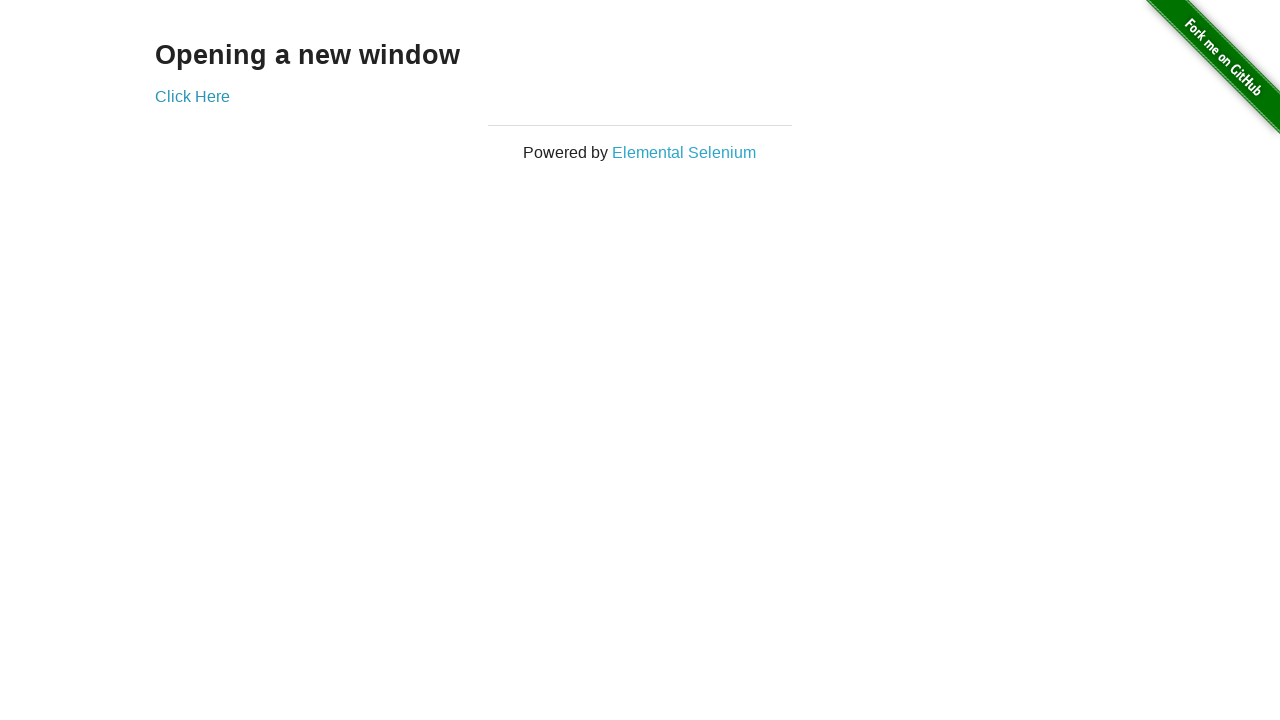

Verified parent window title is 'The Internet'
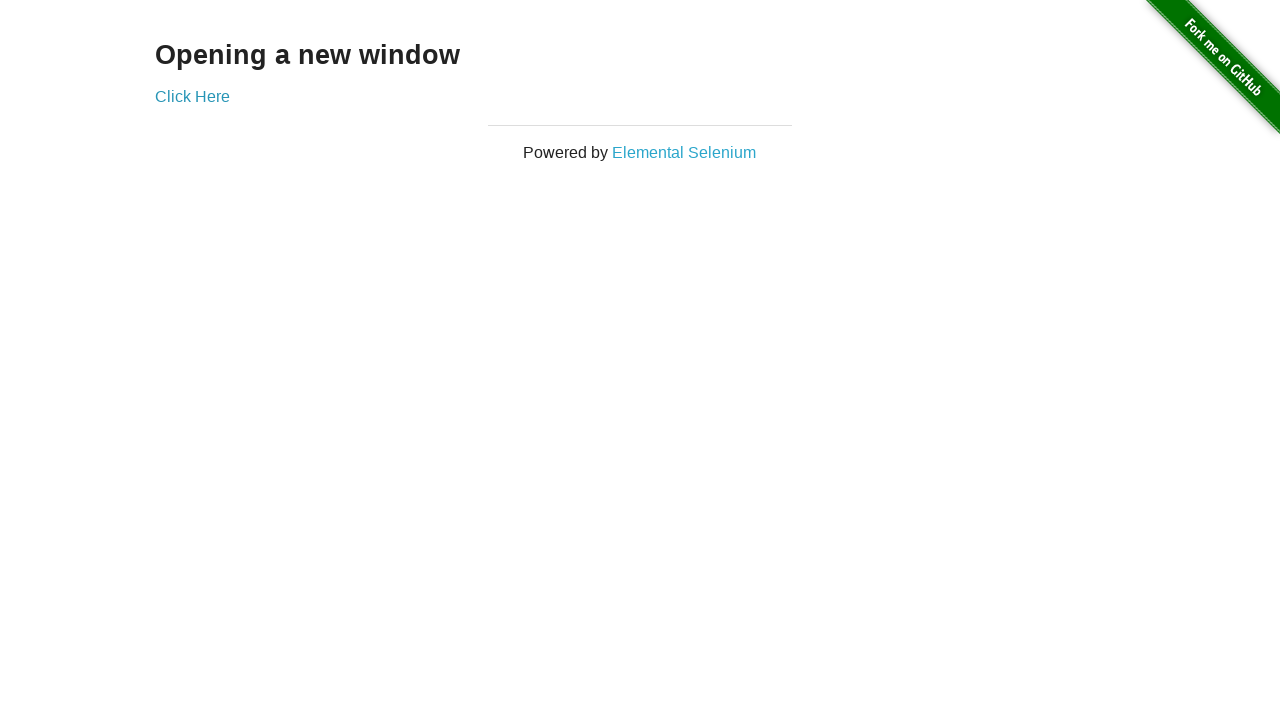

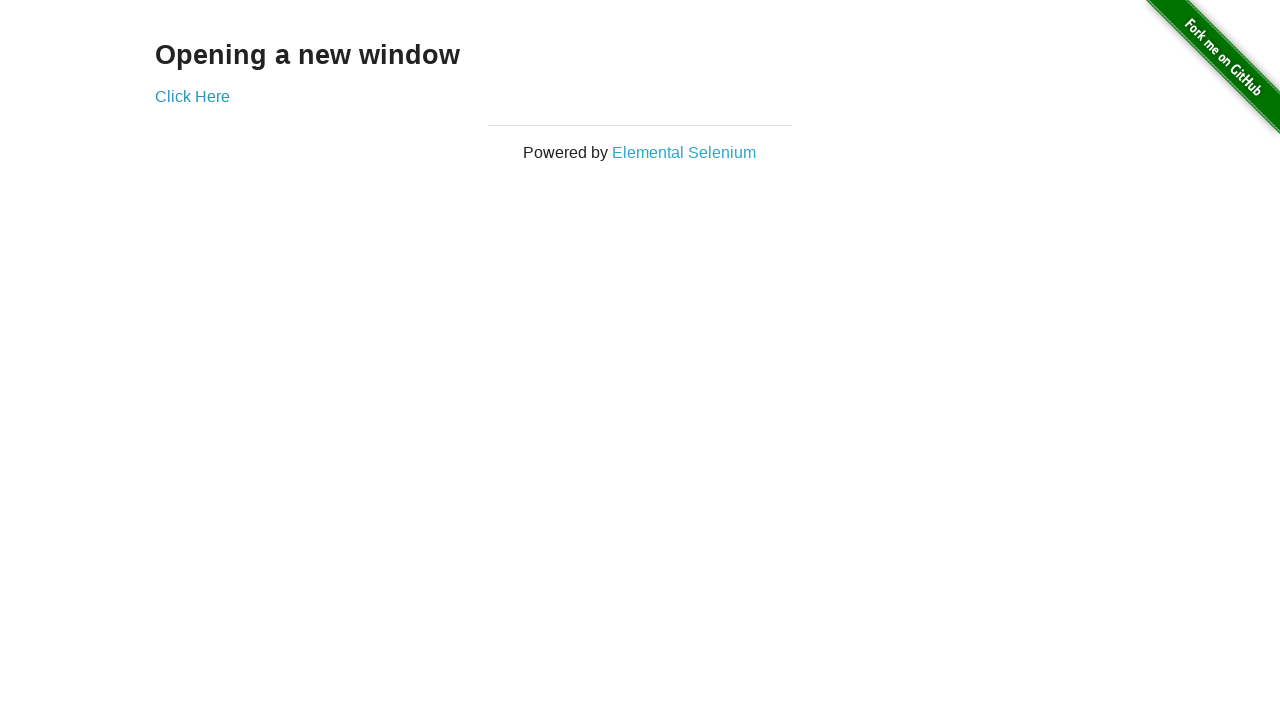